Basic homepage check that navigates to Rahul Shetty Academy website and verifies the page loads by checking the title

Starting URL: http://rahulshettyacademy.com

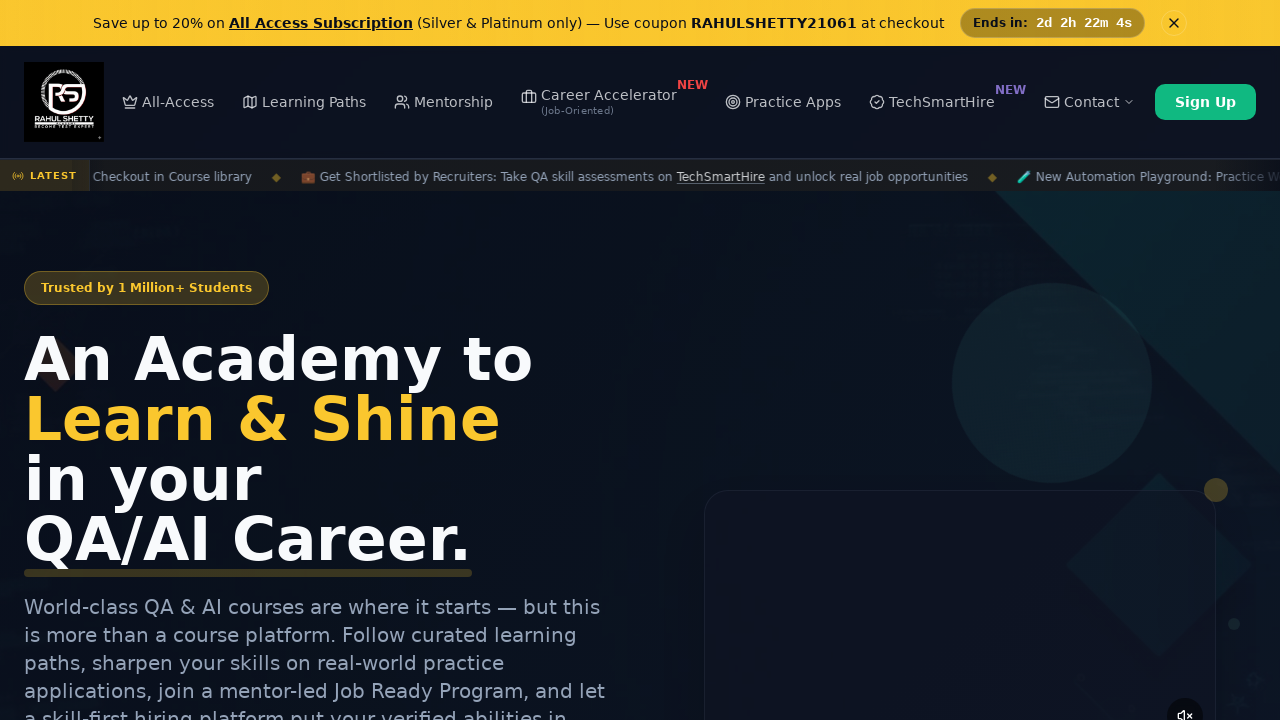

Waited for page to reach domcontentloaded state
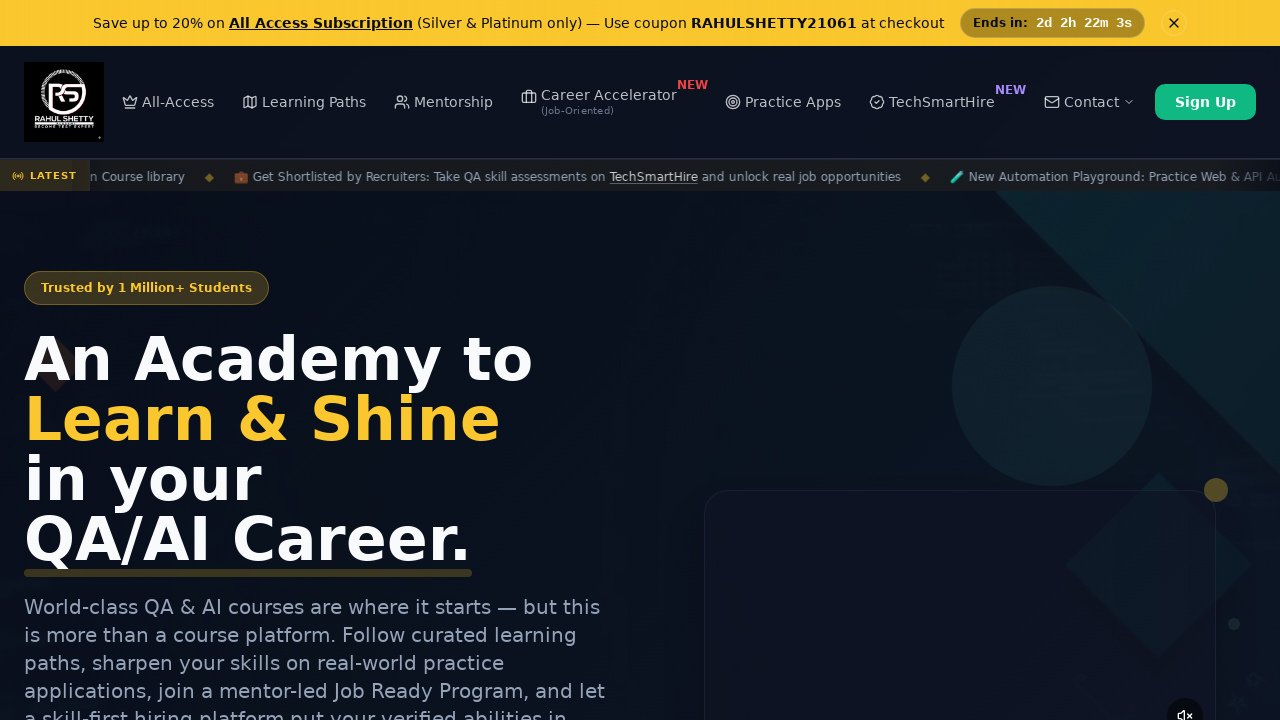

Verified page title is not empty
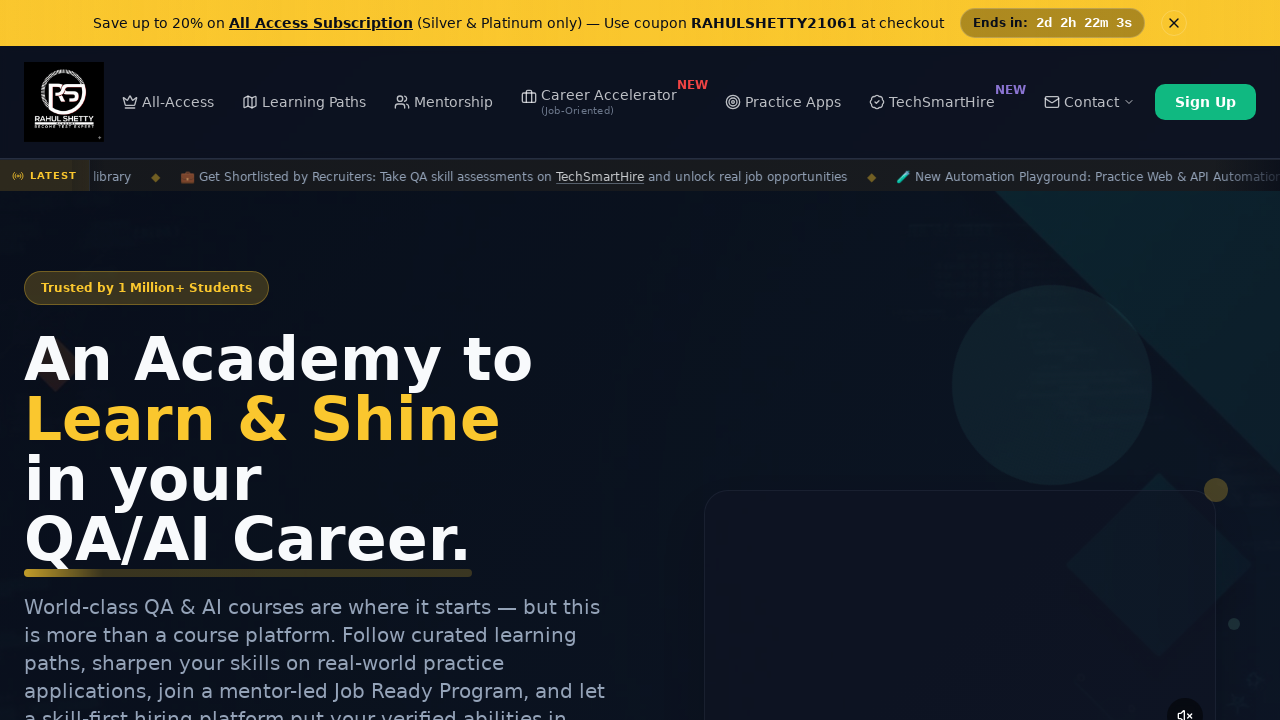

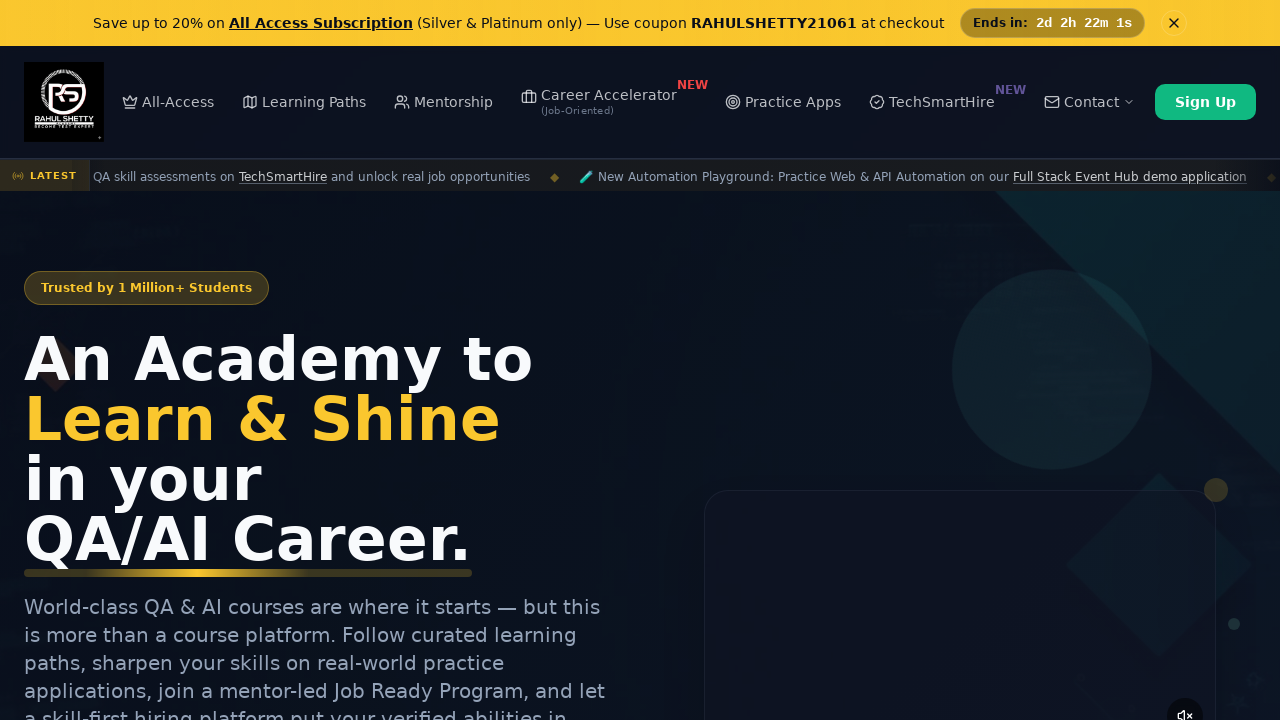